Tests JavaScript alert handling on W3Schools by clicking a button inside an iframe that triggers an alert, verifying the alert message, and accepting it

Starting URL: https://www.w3schools.com/js/tryit.asp?filename=tryjs_alert

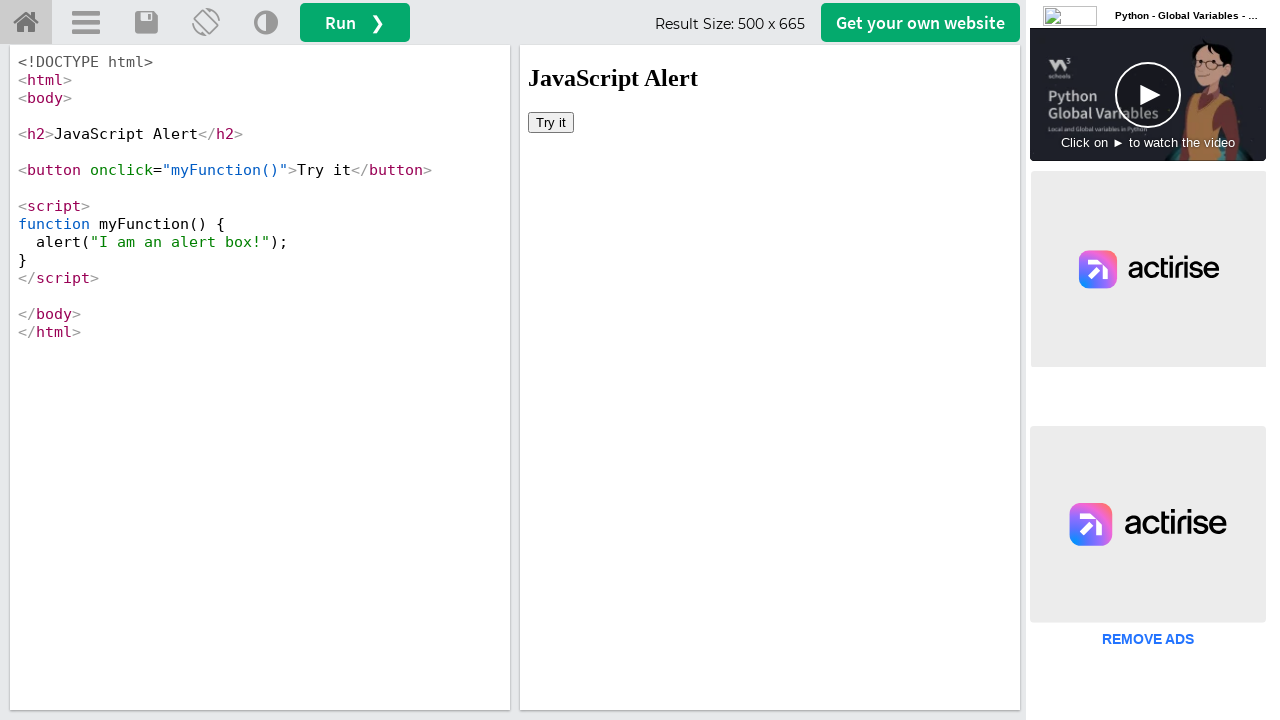

Located iframe with ID 'iframeResult' containing the Try it button
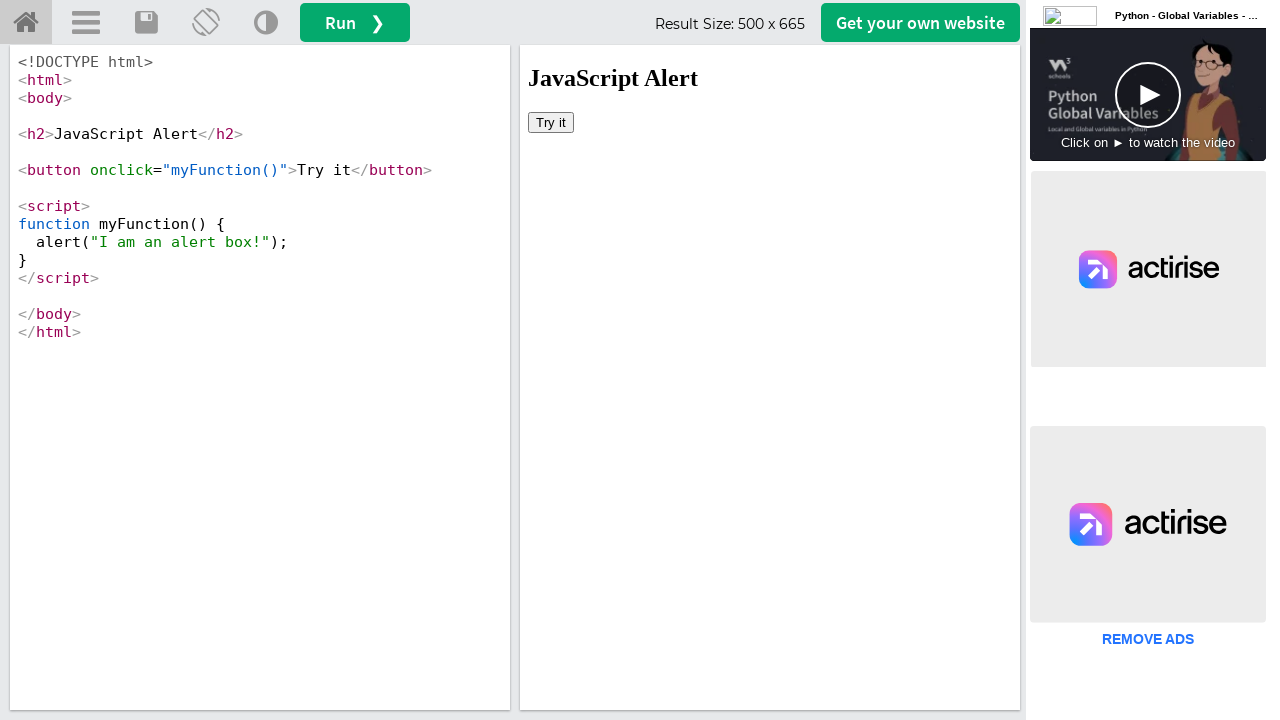

Clicked the Try it button inside the iframe to trigger JavaScript alert at (551, 122) on #iframeResult >> internal:control=enter-frame >> xpath=/html/body/button
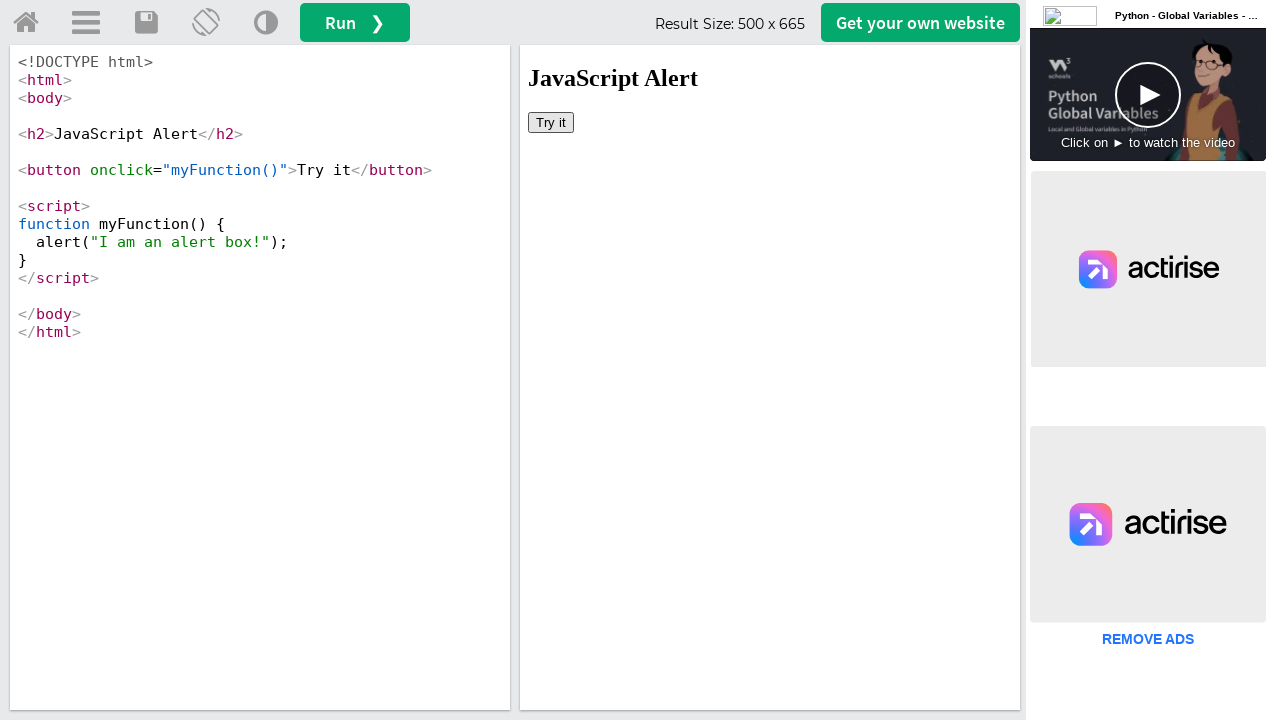

Set up event listener to automatically accept alert dialogs
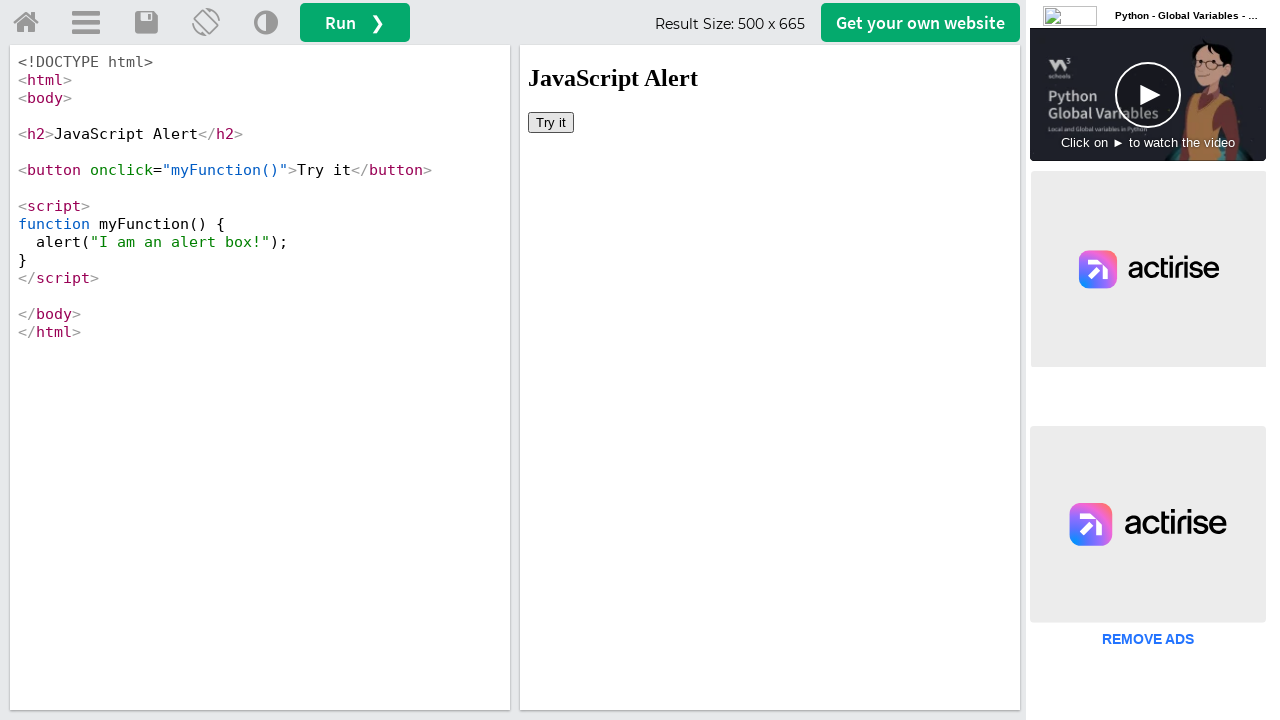

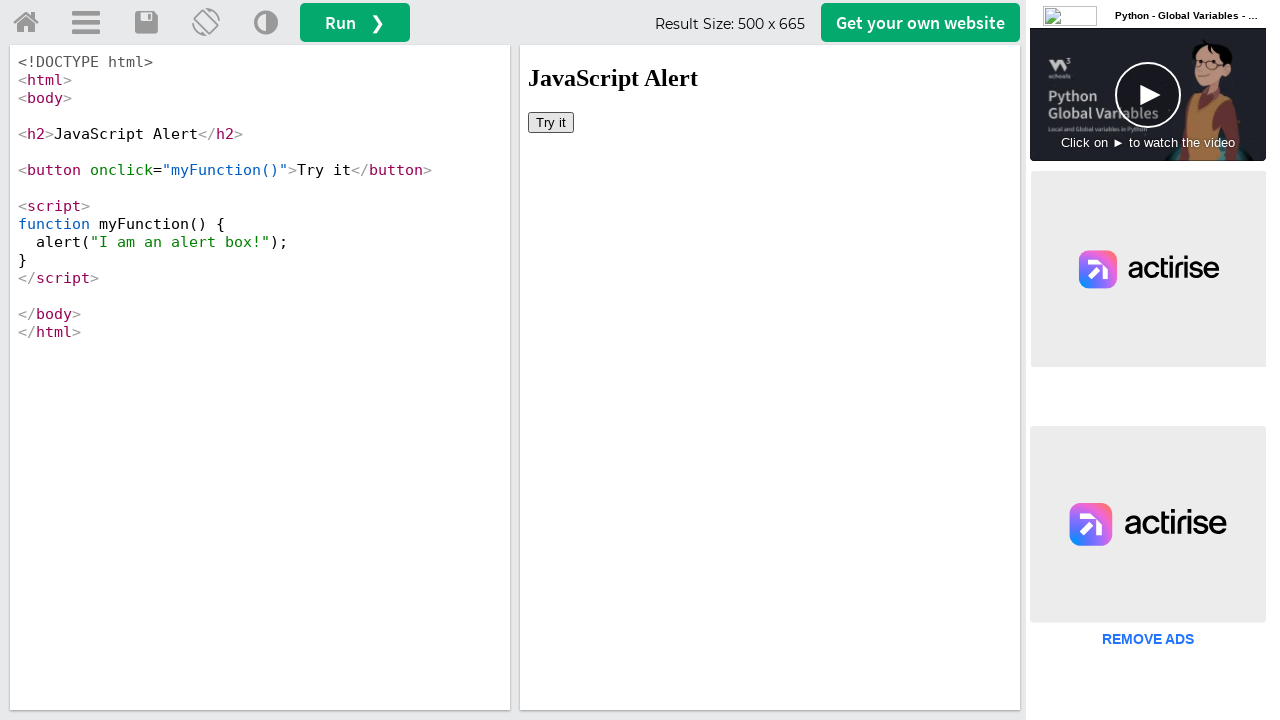